Tests deleting todo items by hovering over them and clicking the delete button

Starting URL: https://todomvc.com/examples/react/dist/

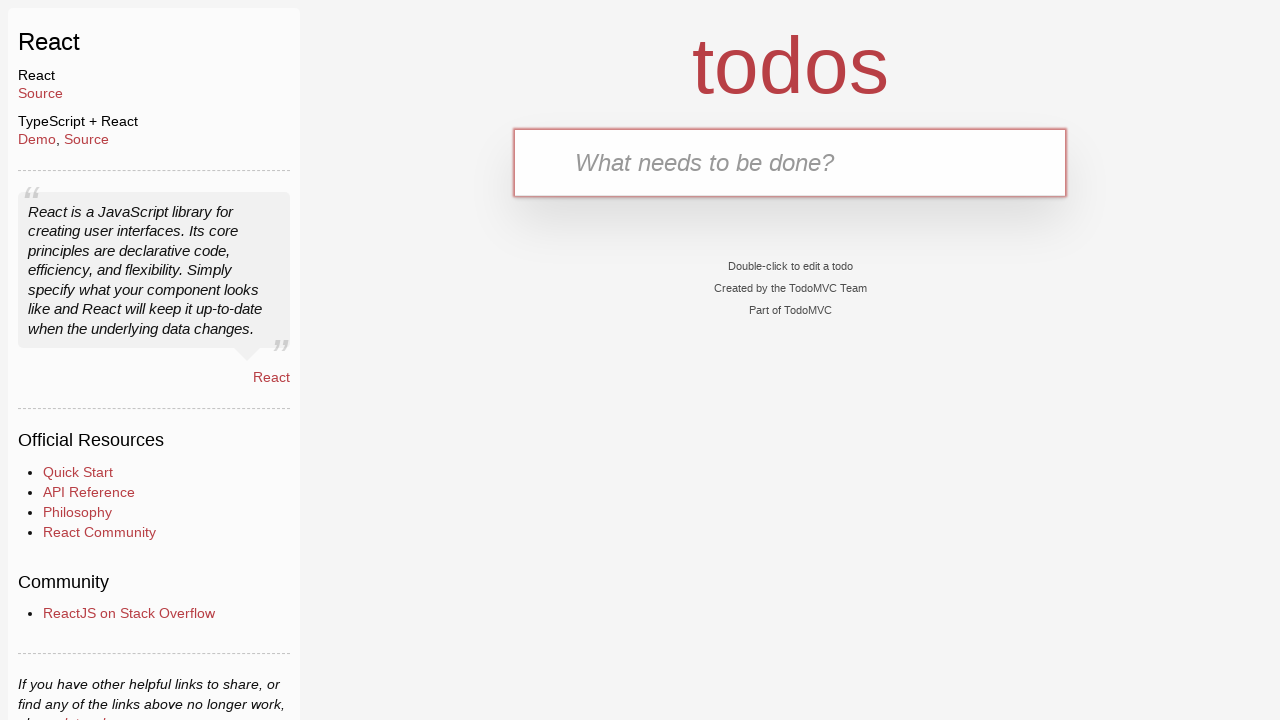

Waited for new todo input field to be visible
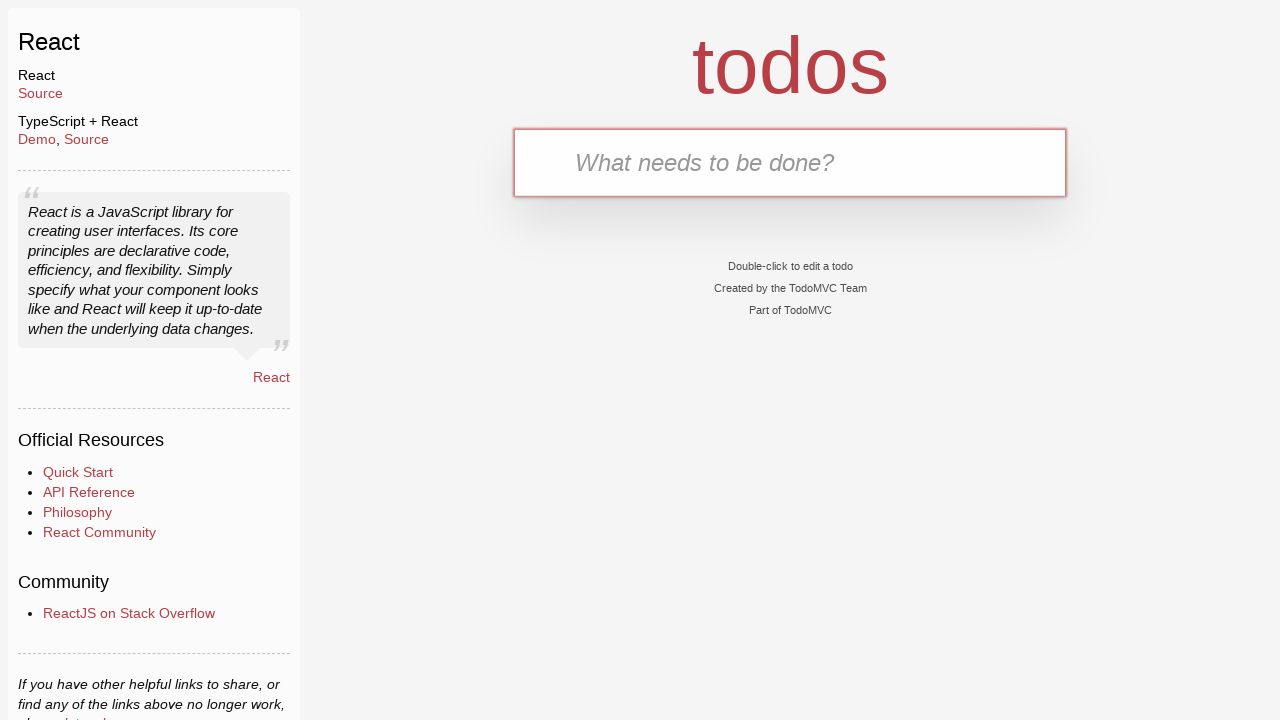

Filled new todo input with 'aaa' on input.new-todo
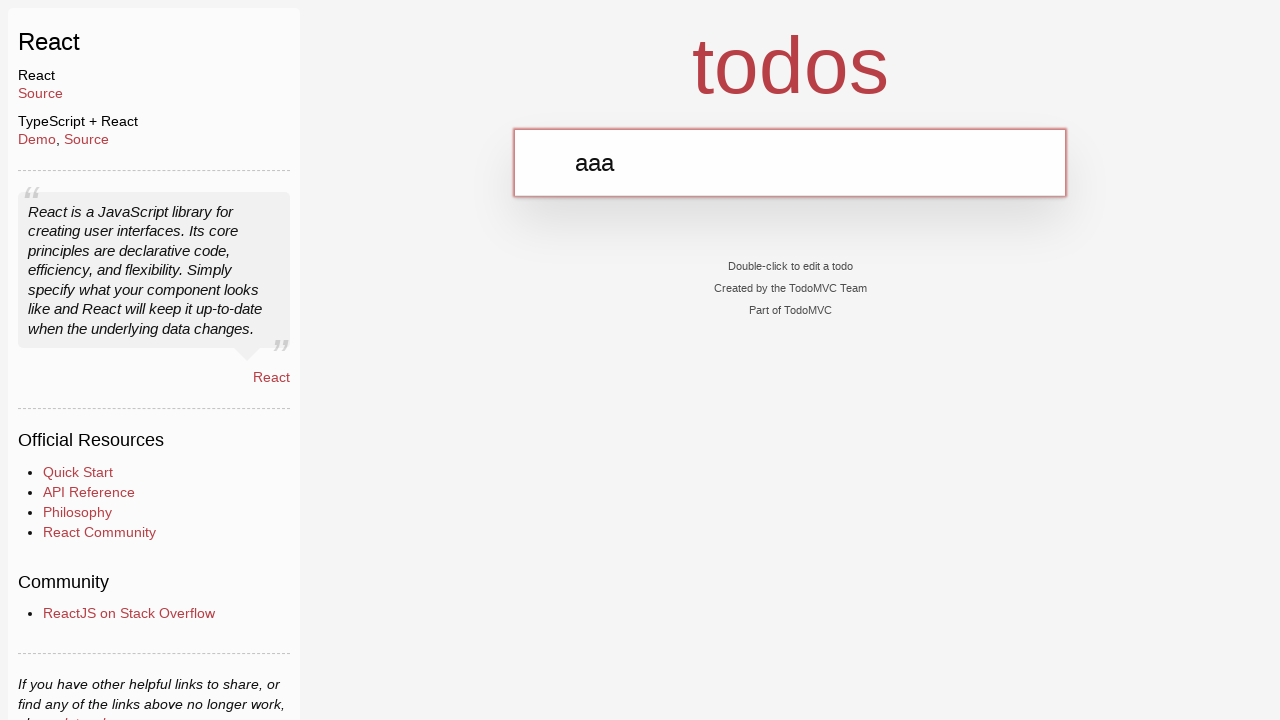

Pressed Enter to create first todo item on input.new-todo
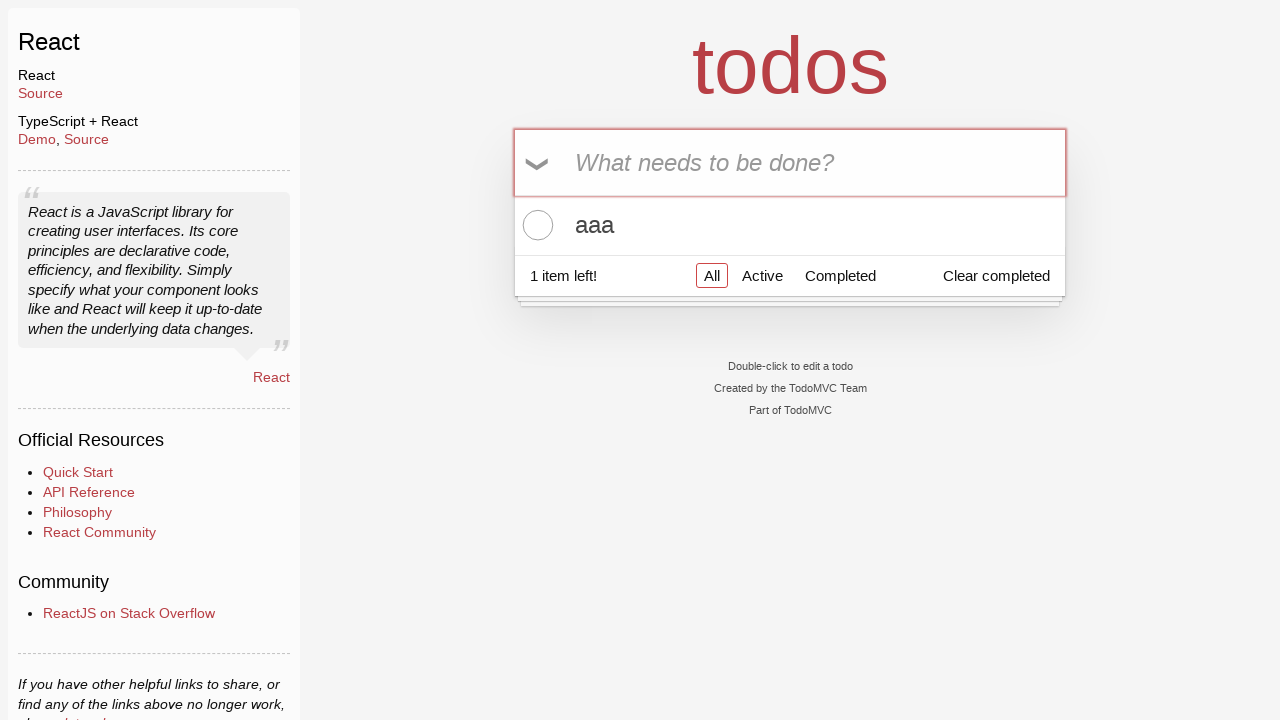

Filled new todo input with 'bbb' on input.new-todo
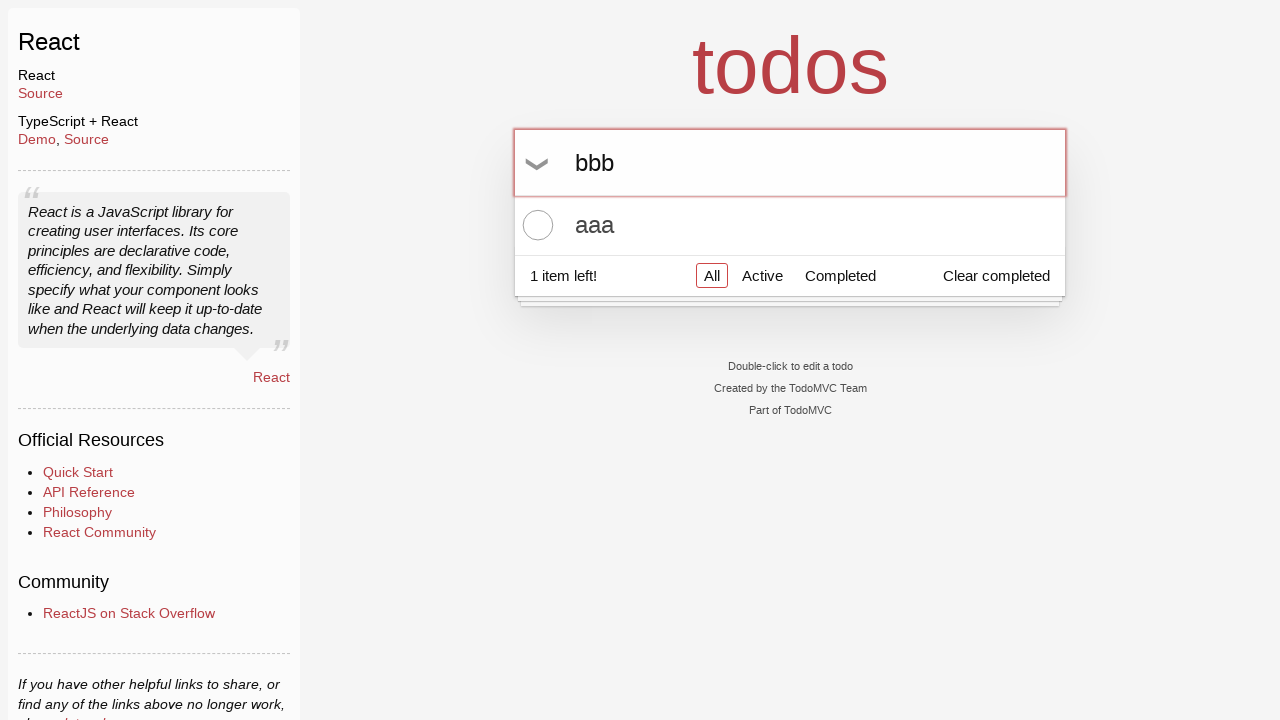

Pressed Enter to create second todo item on input.new-todo
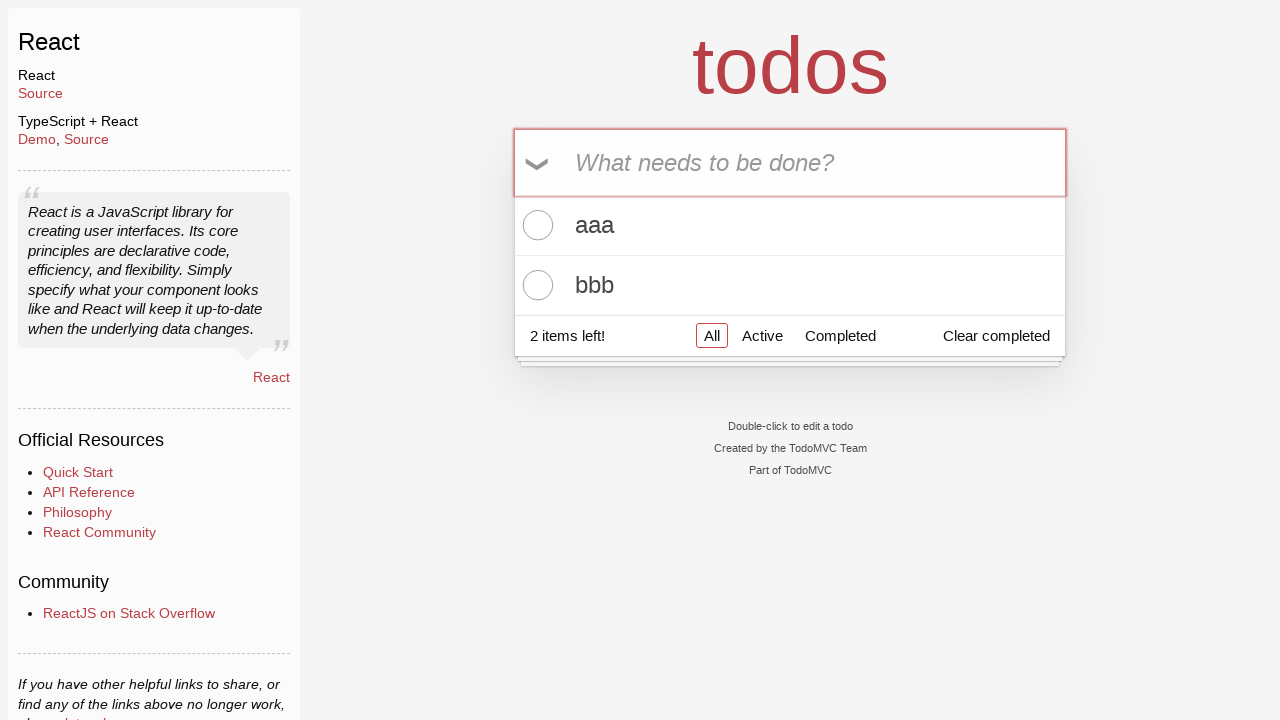

Hovered over first todo item 'aaa' at (790, 226) on xpath=//li[.//label[contains(text(), 'aaa')]]
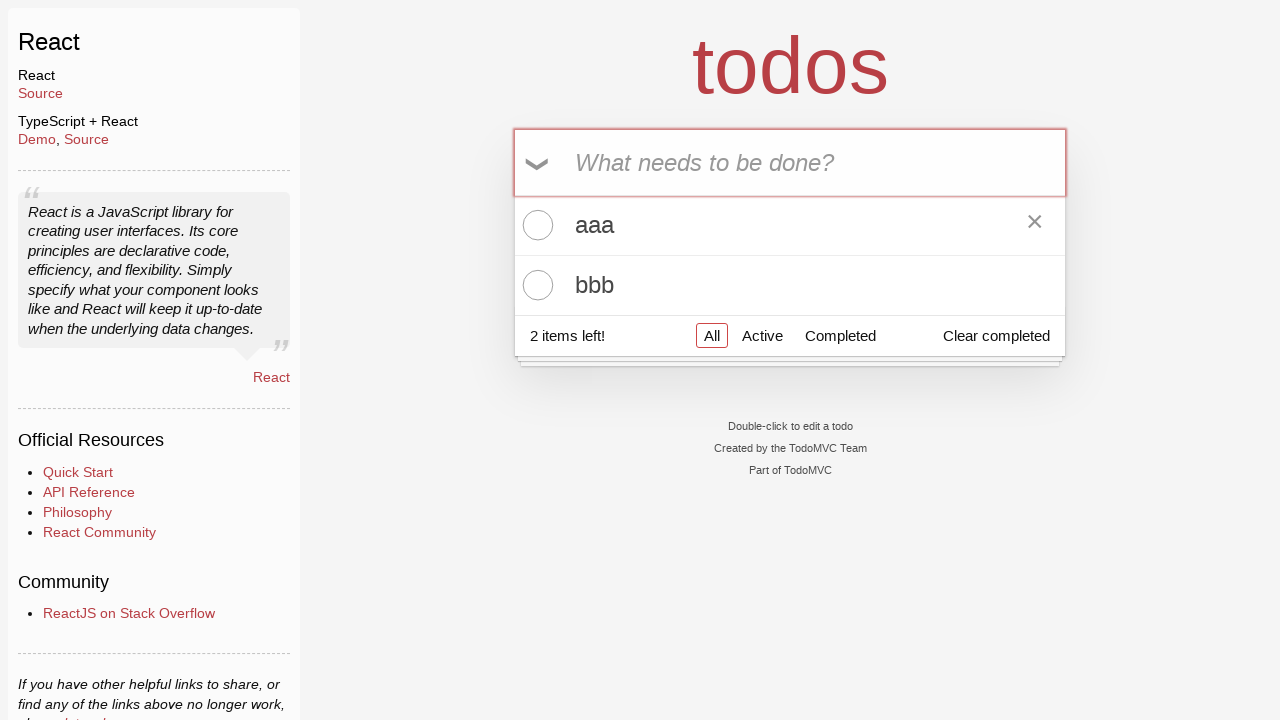

Clicked delete button for first todo item 'aaa' at (1035, 225) on xpath=//label[contains(text(), 'aaa')]/../button[@class='destroy']
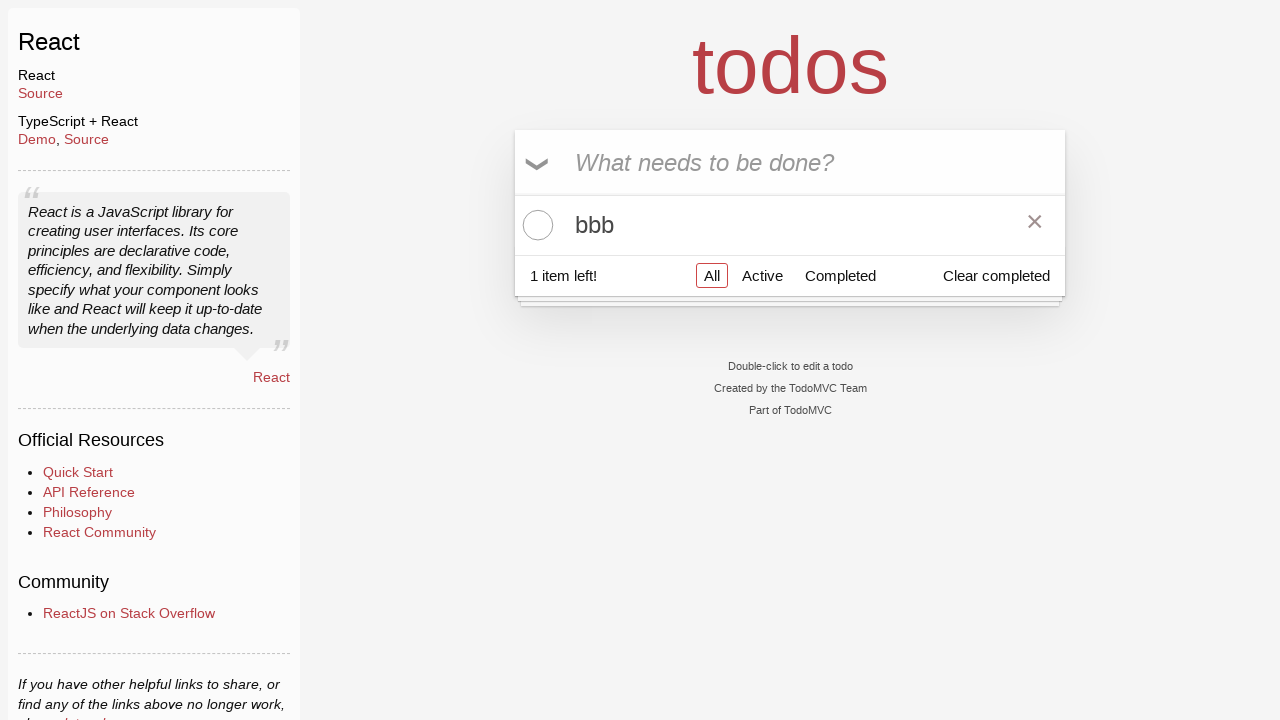

Hovered over second todo item 'bbb' at (790, 225) on xpath=//li[.//label[contains(text(), 'bbb')]]
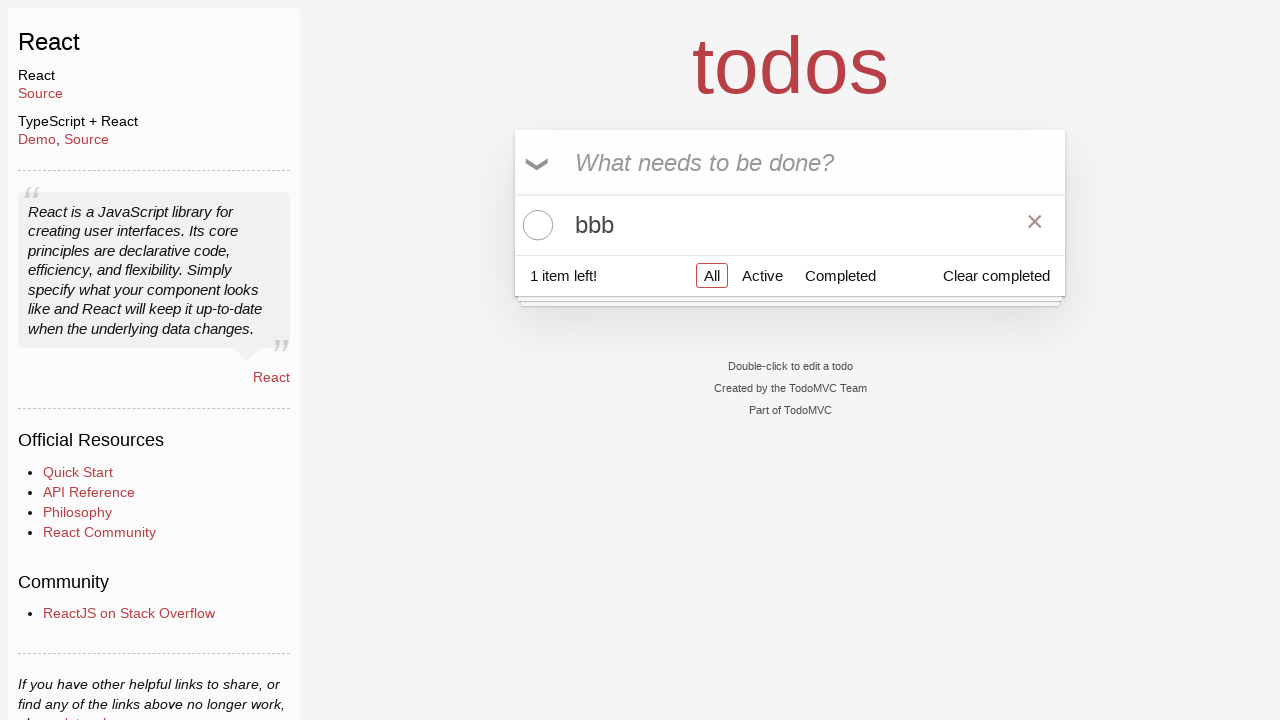

Clicked delete button for second todo item 'bbb' at (1035, 225) on xpath=//label[contains(text(), 'bbb')]/../button[@class='destroy']
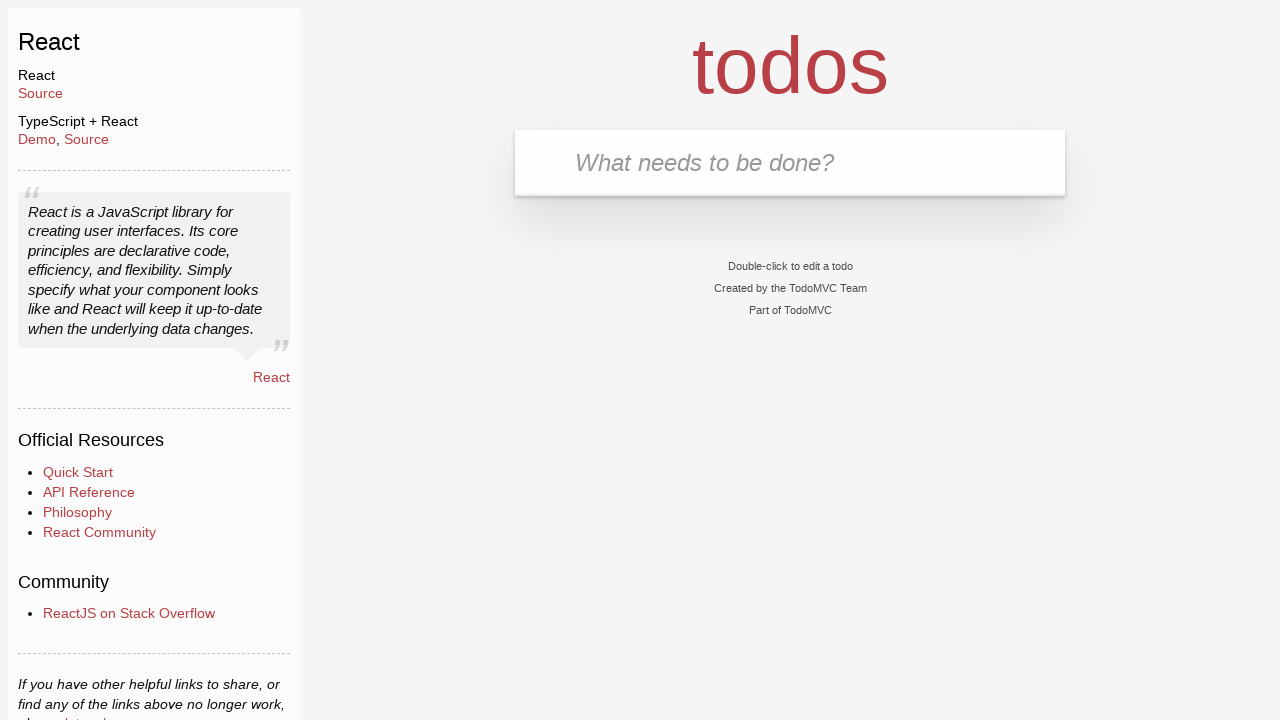

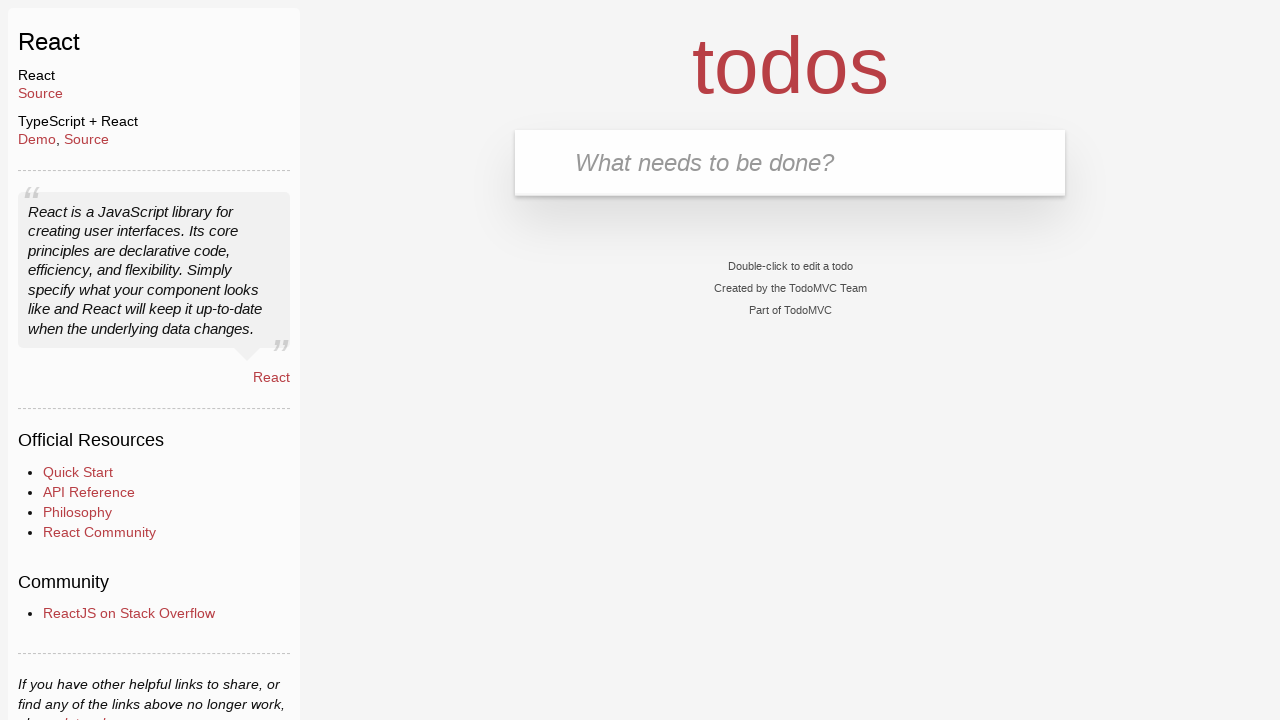